Tests the QR code bug page by clicking on an input field with id "malink" and entering a URL value into it.

Starting URL: https://orderific.com/qrcode-bug

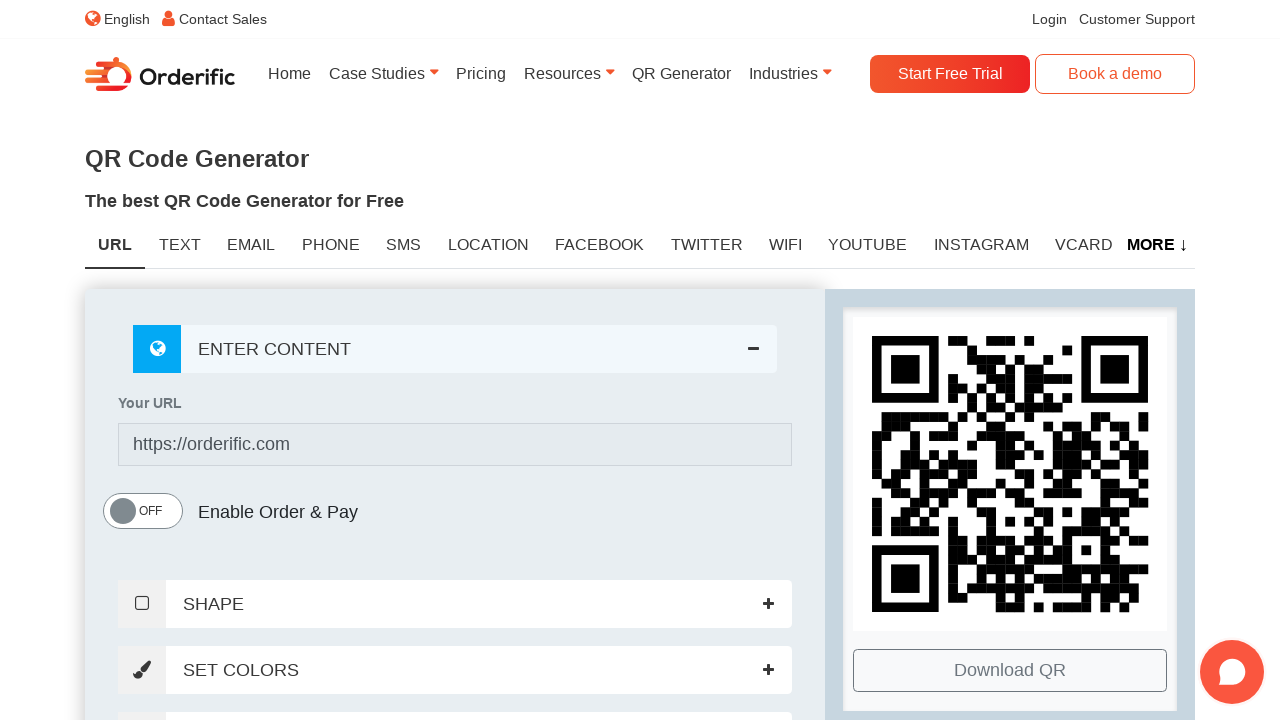

Clicked on input field with id 'malink' at (455, 445) on #malink
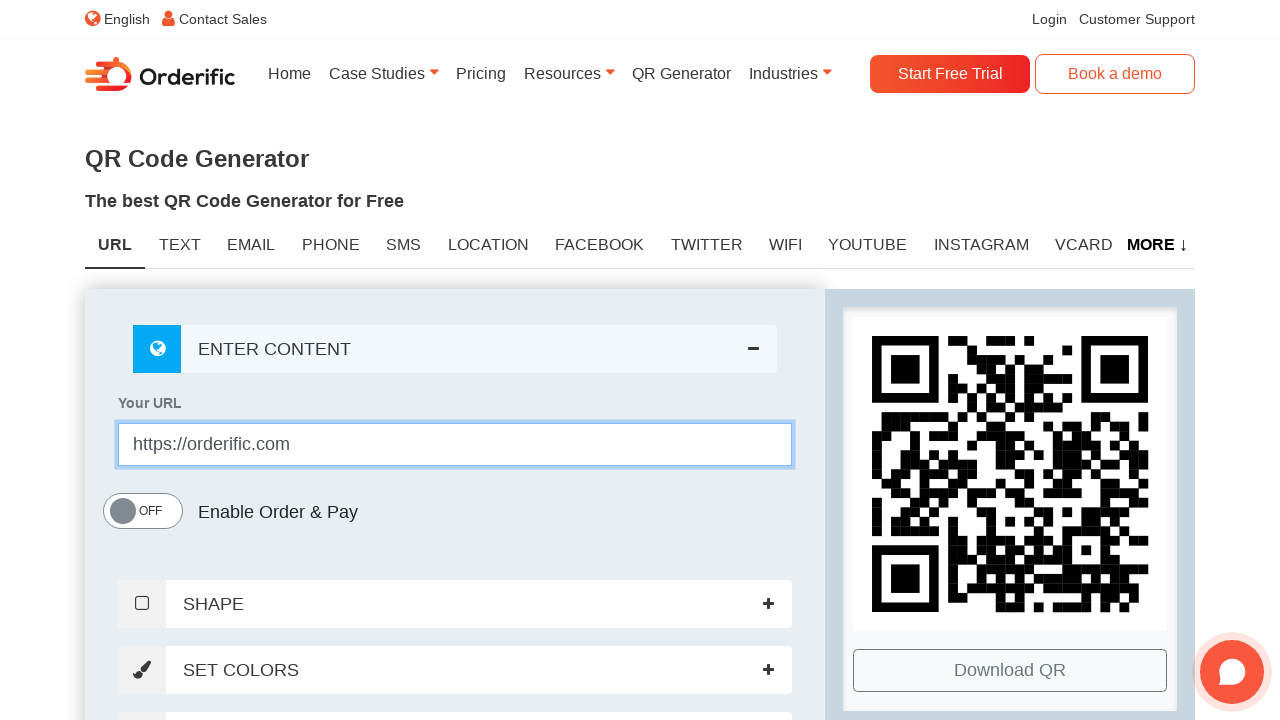

Entered 'Google.com' into the malink input field on #malink
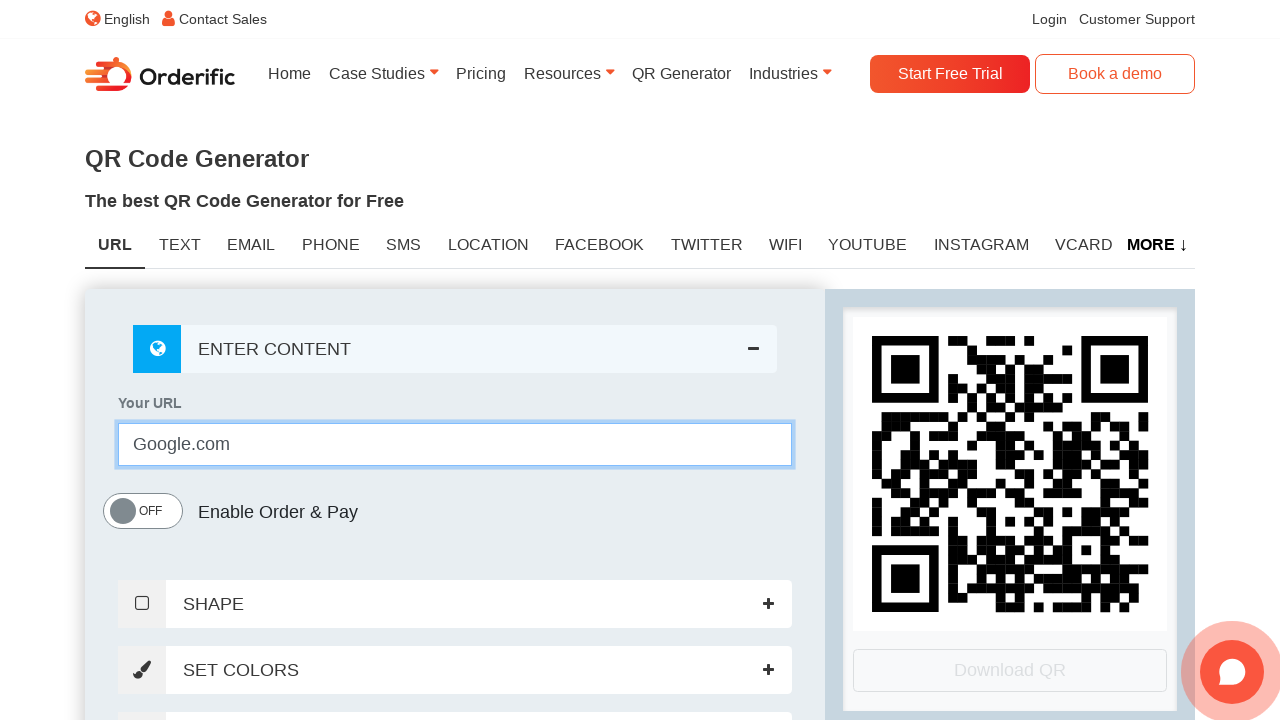

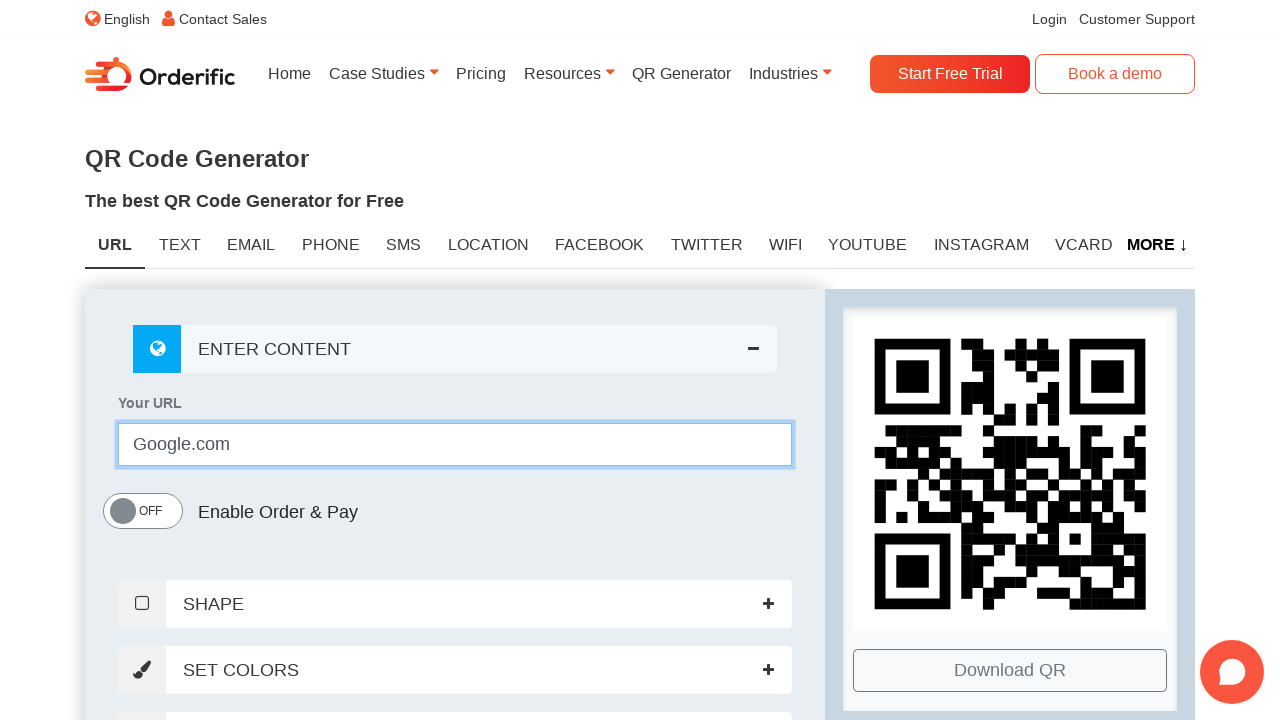